Tests browser window manipulation by opening a new window and adjusting its size and position

Starting URL: https://www.ibm.com/in-en

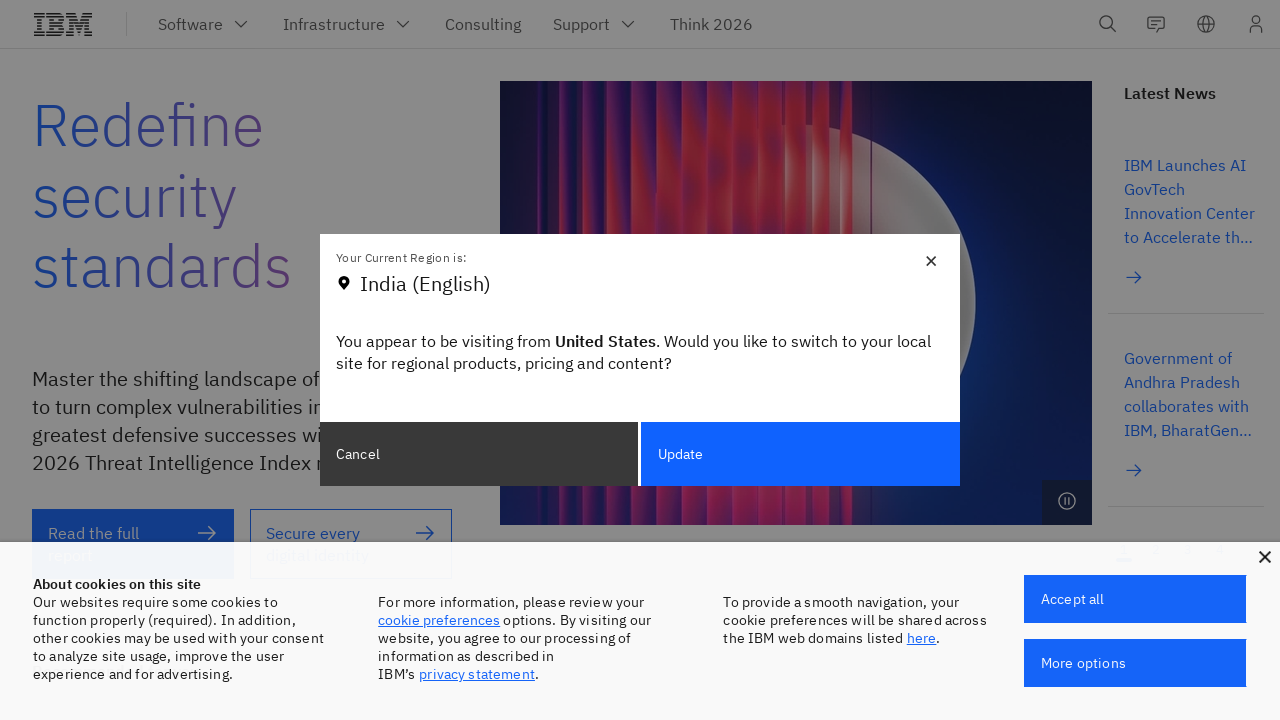

Opened a new browser window/tab
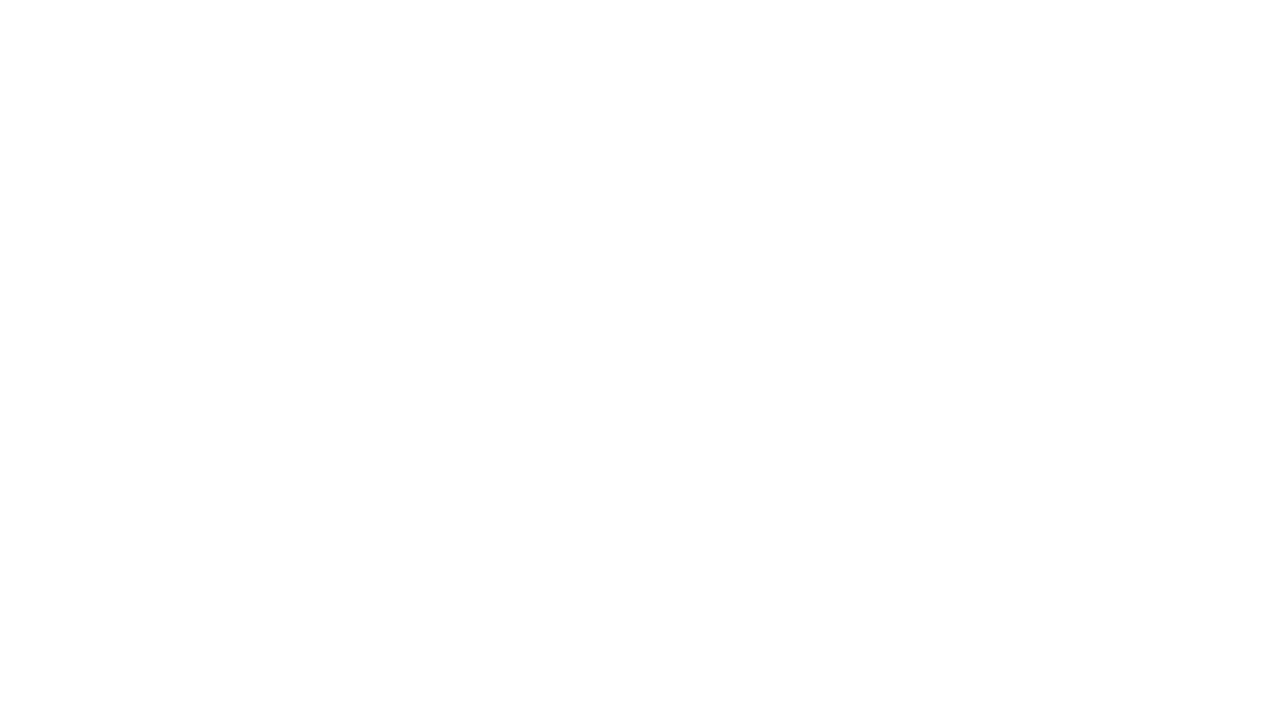

Navigated to https://www.ibm.com/in-en in new window
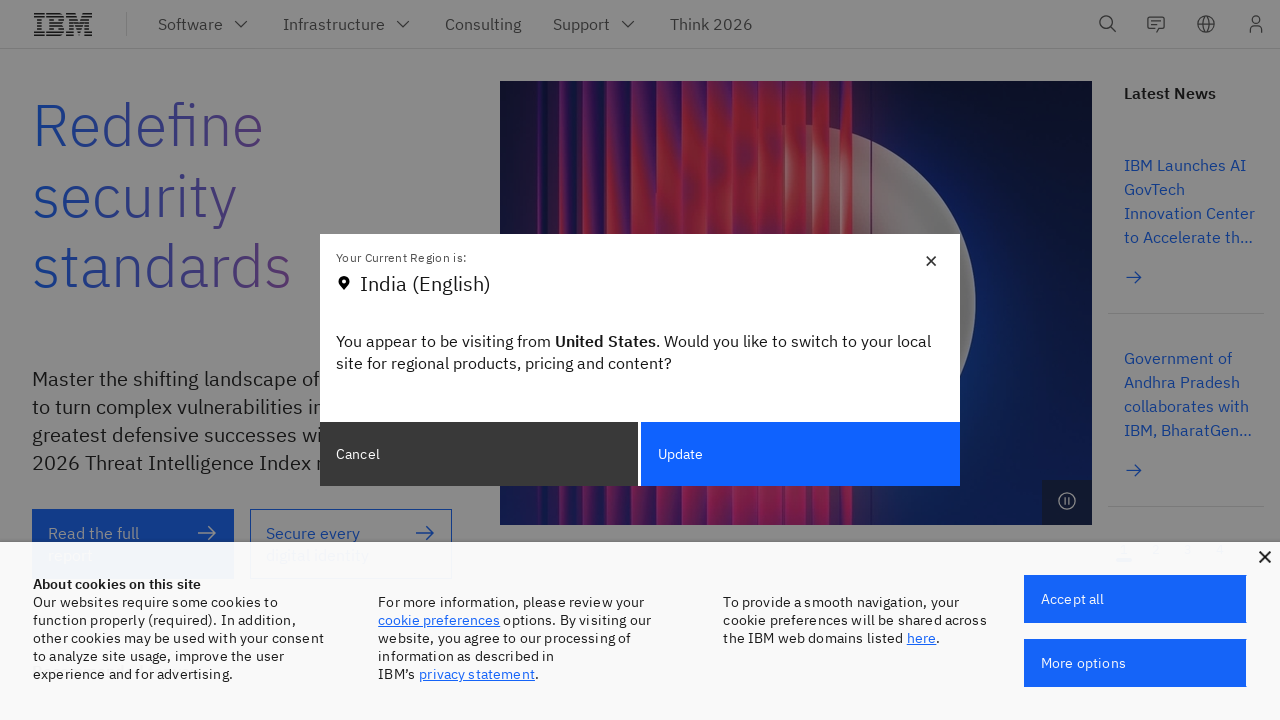

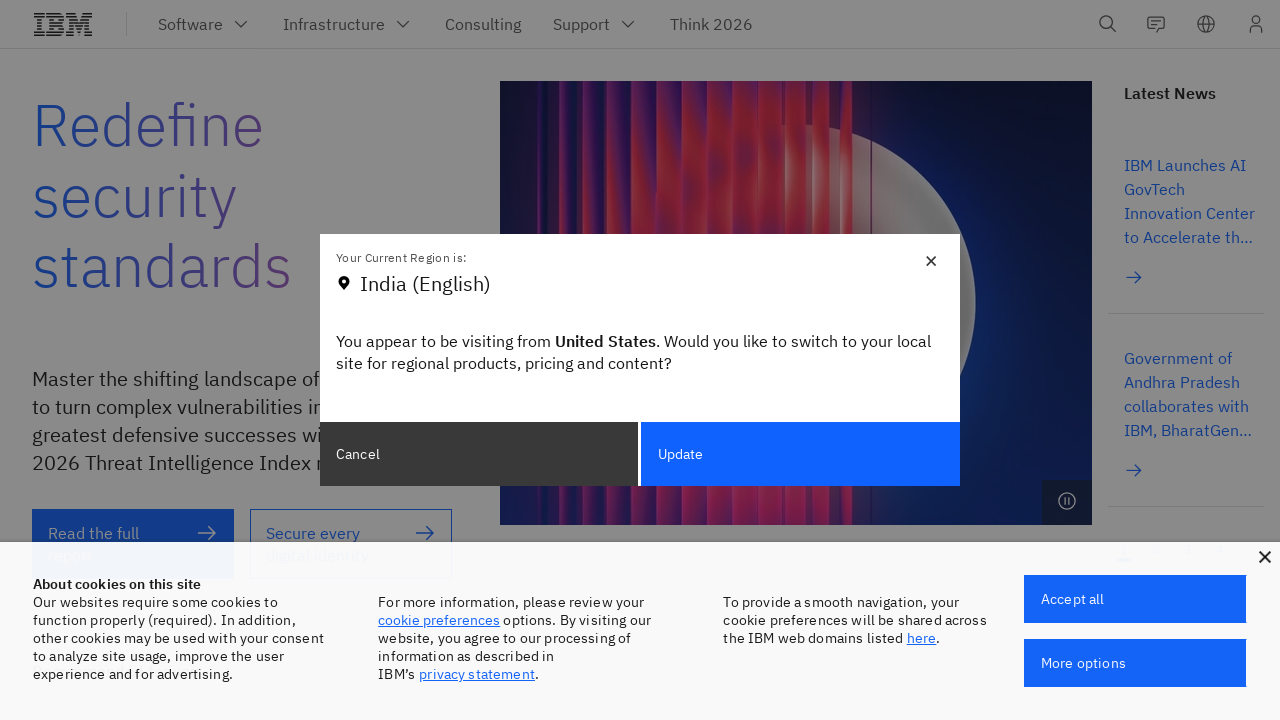